Tests various JavaScript alert types on DemoQA alerts page - handles a simple alert with accept, a confirmation alert with dismiss, and a prompt alert with text input and accept.

Starting URL: https://demoqa.com/alerts

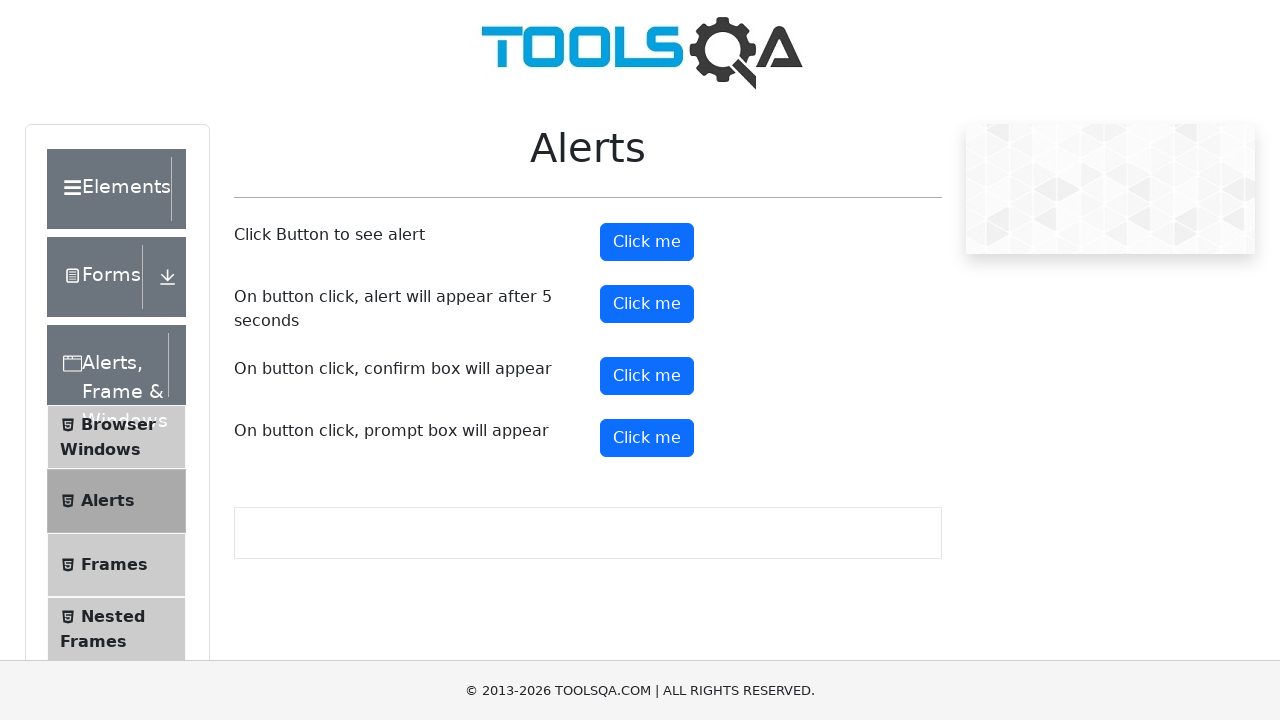

Clicked the simple alert button at (647, 242) on button#alertButton
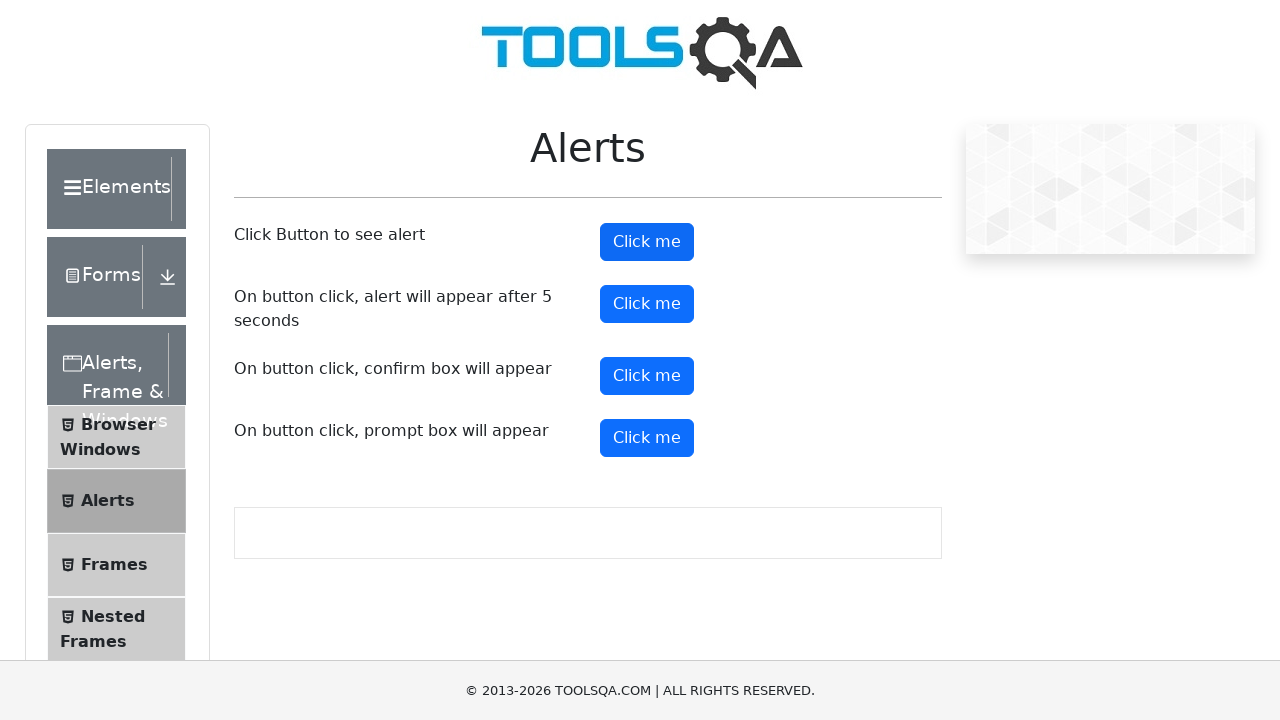

Set up dialog handler to accept the simple alert
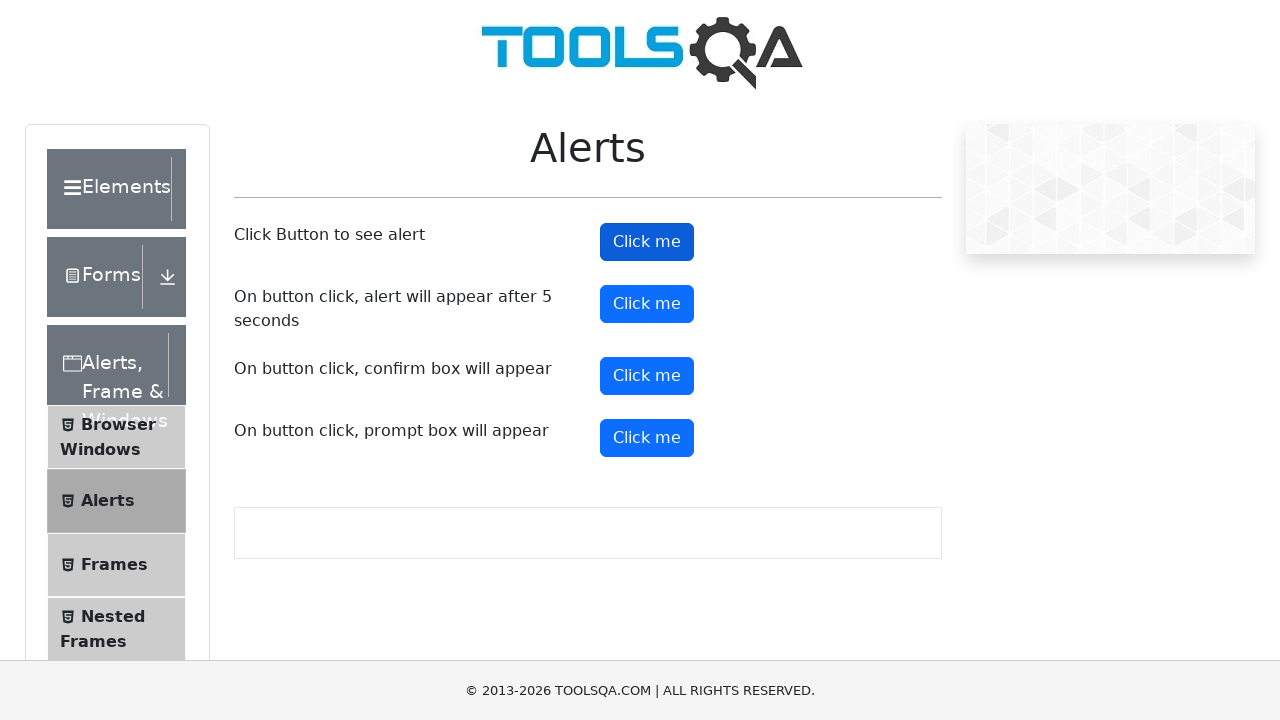

Waited for simple alert to be handled
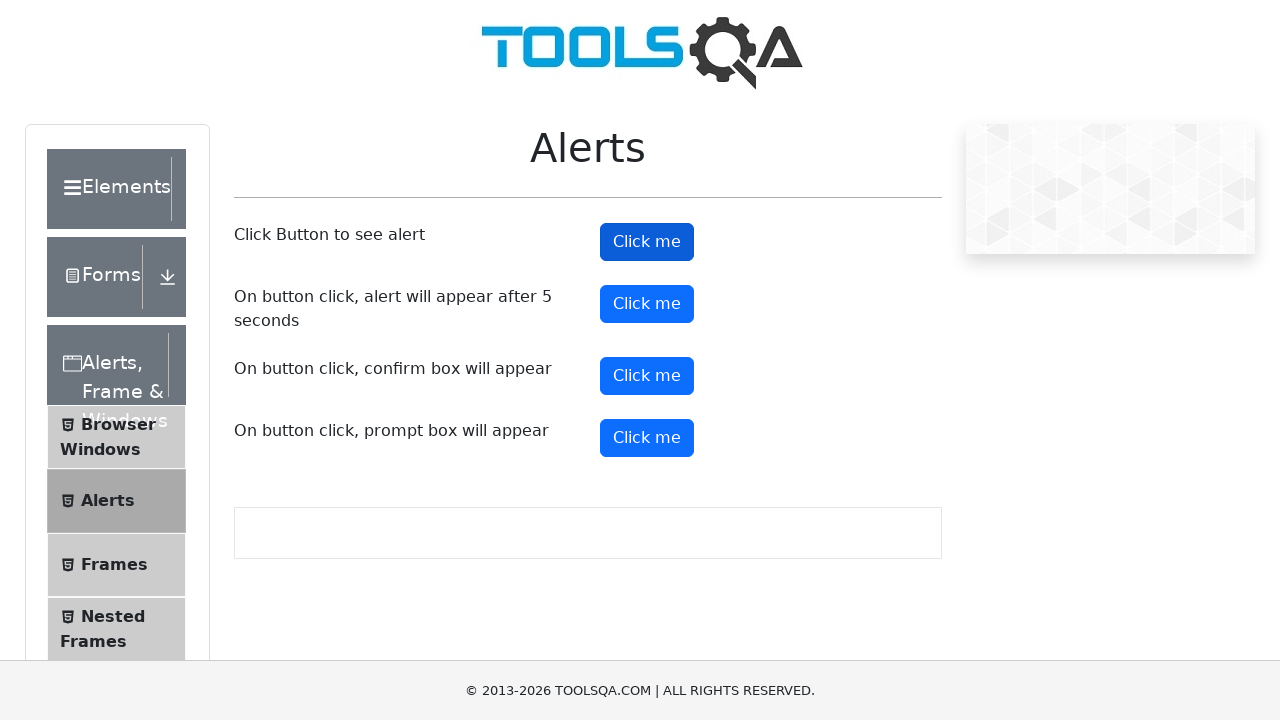

Clicked the confirmation alert button at (647, 376) on button#confirmButton
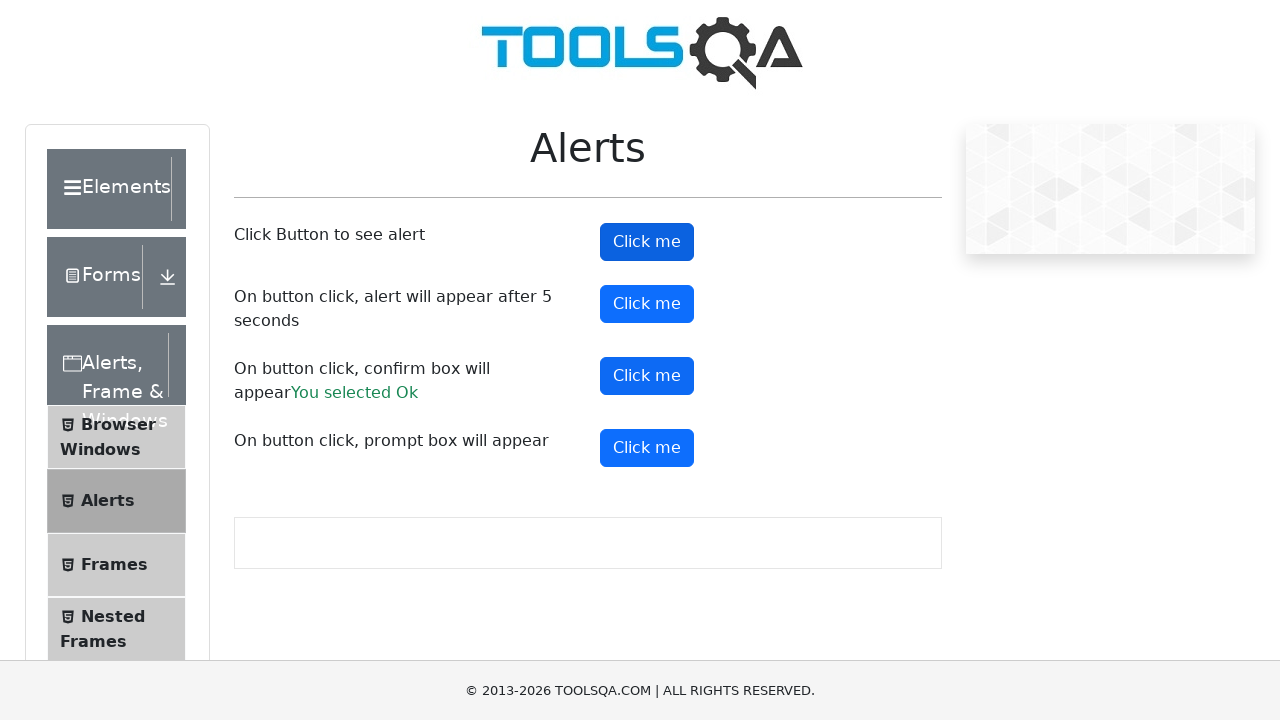

Set up dialog handler to dismiss the confirmation alert
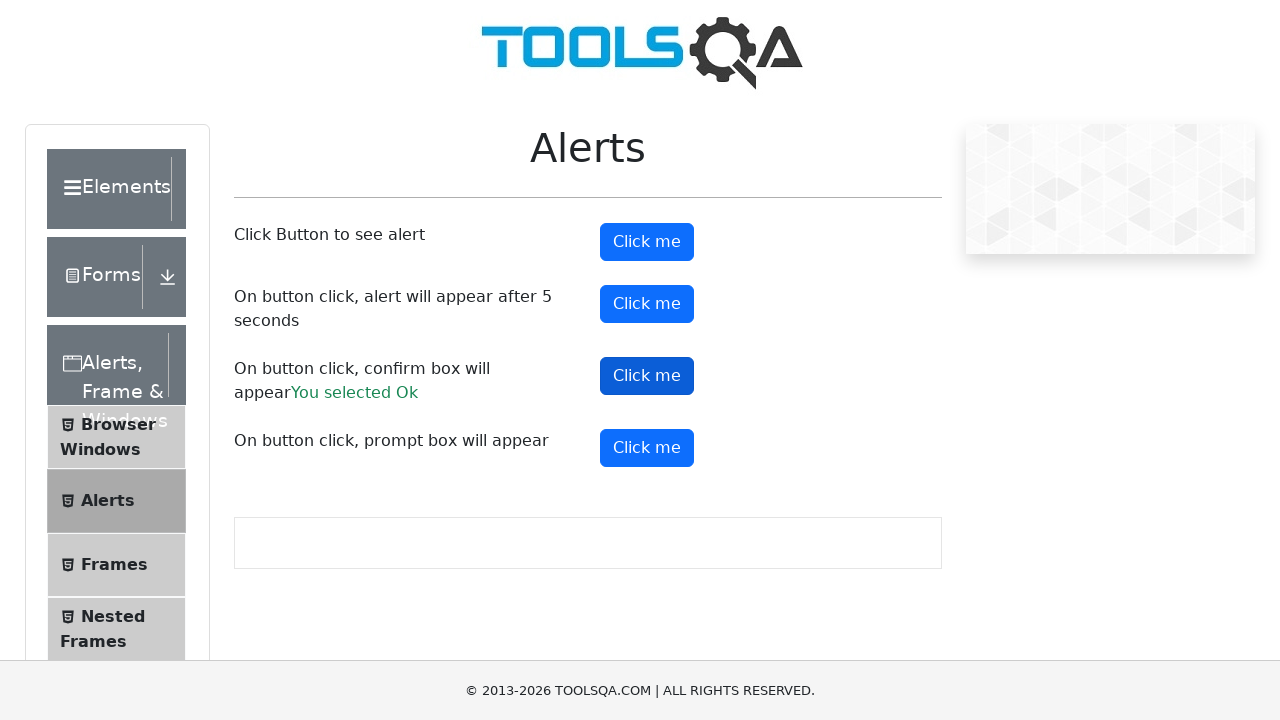

Waited for confirmation alert to be handled
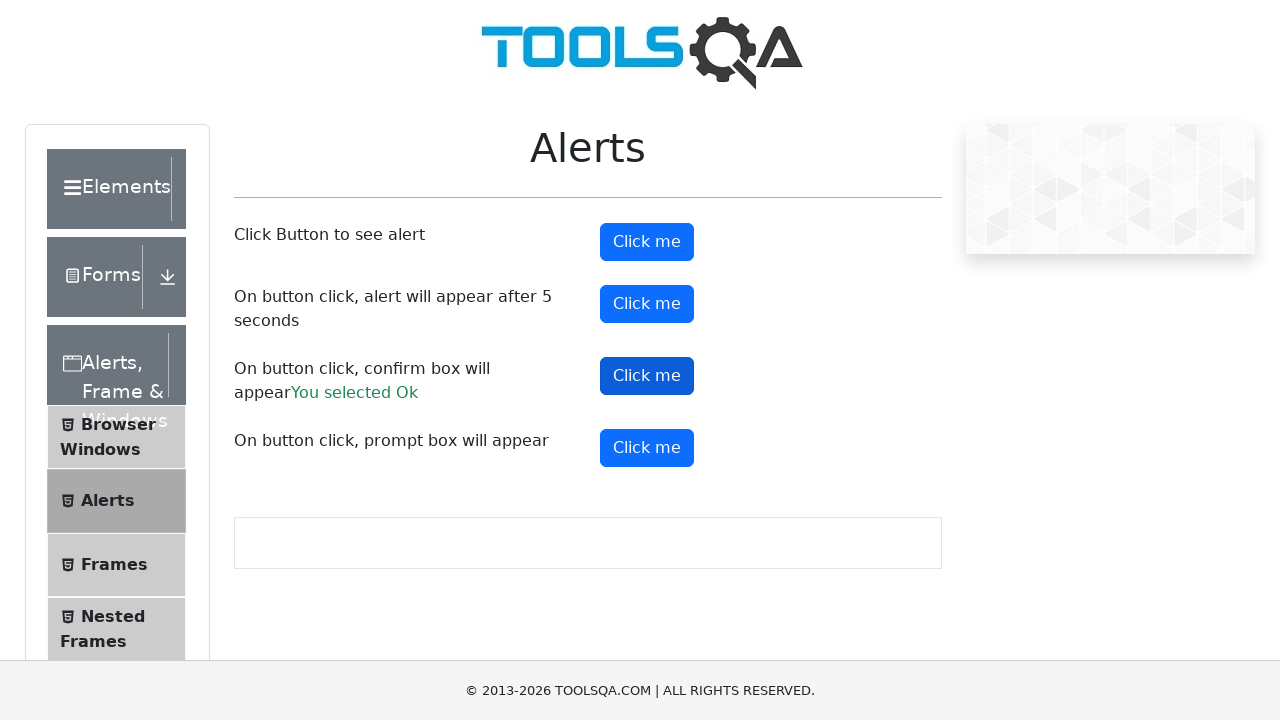

Clicked the prompt alert button at (647, 448) on button#promtButton
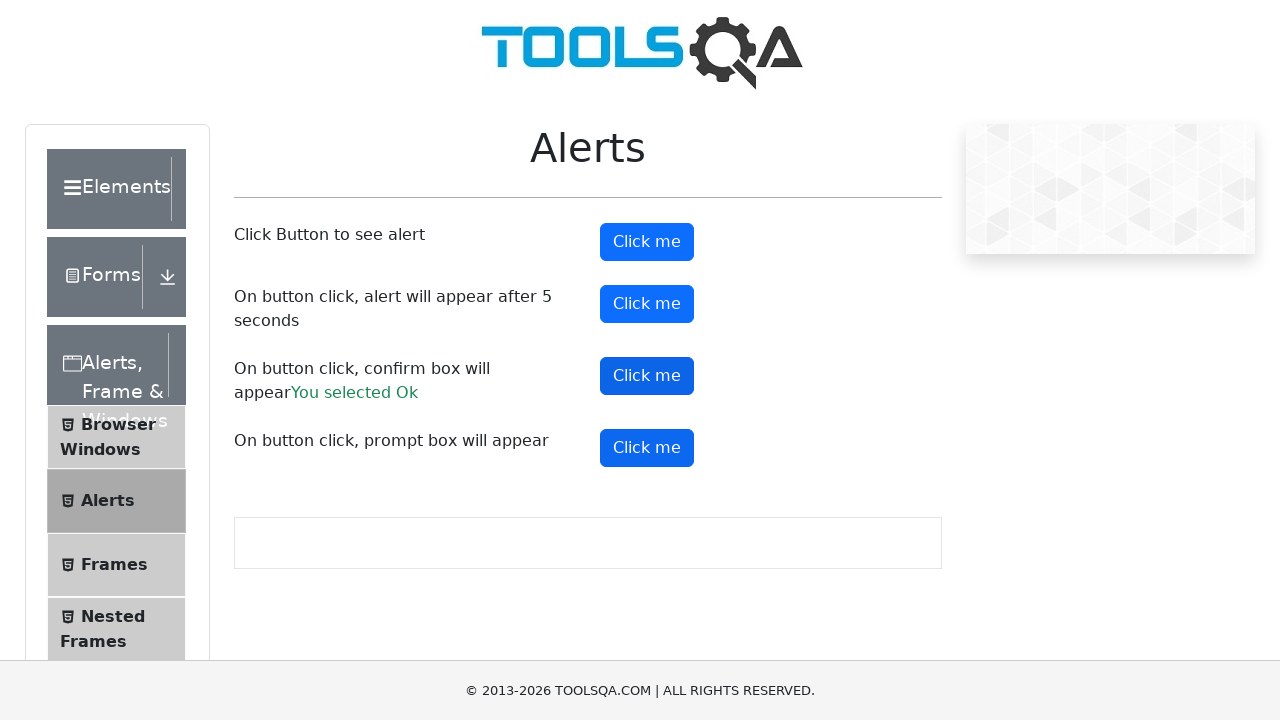

Set up dialog handler to accept prompt alert with text 'RandomUser847'
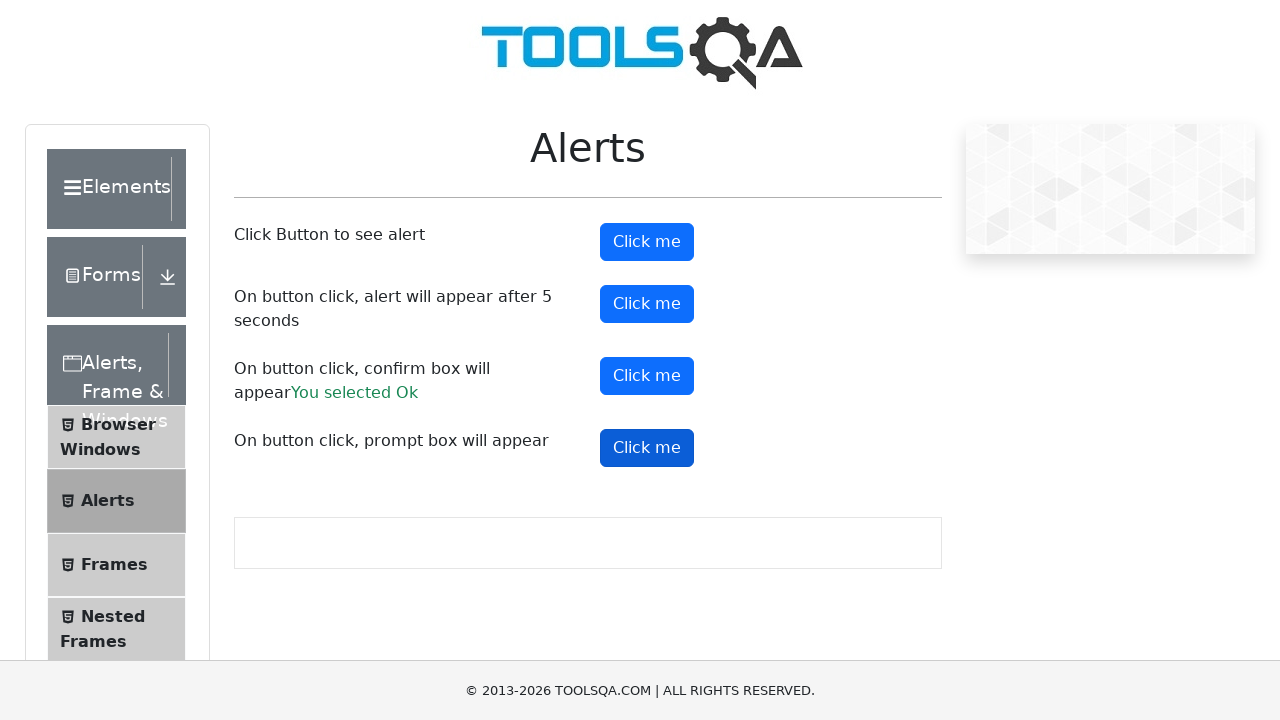

Waited for prompt alert to be handled
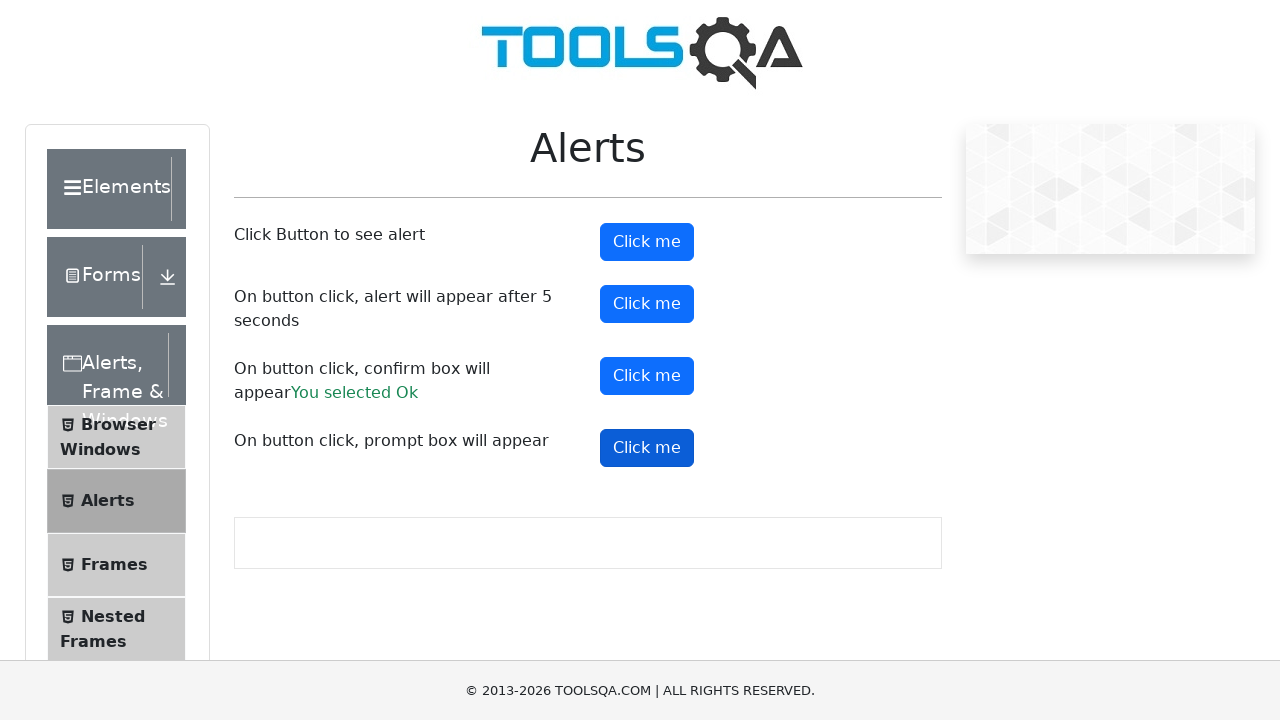

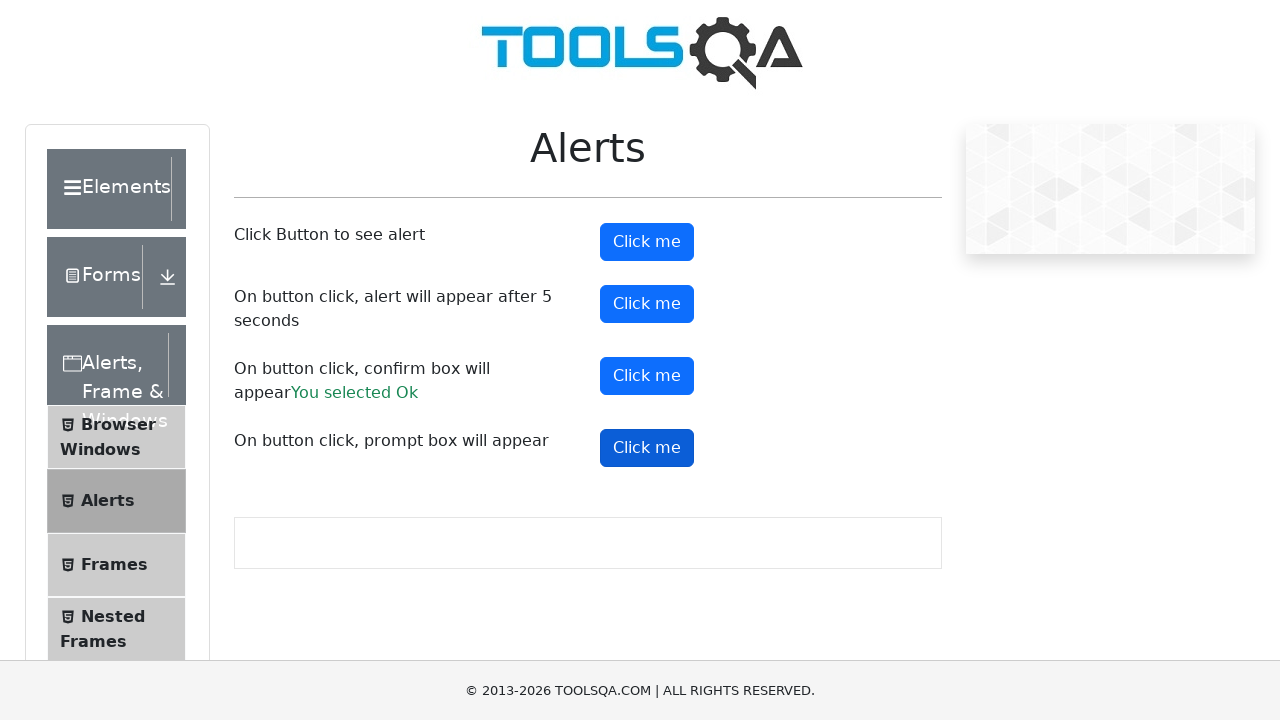